Tests the contact form submission by navigating to the contact page and filling out the message form

Starting URL: https://automationintesting.online/

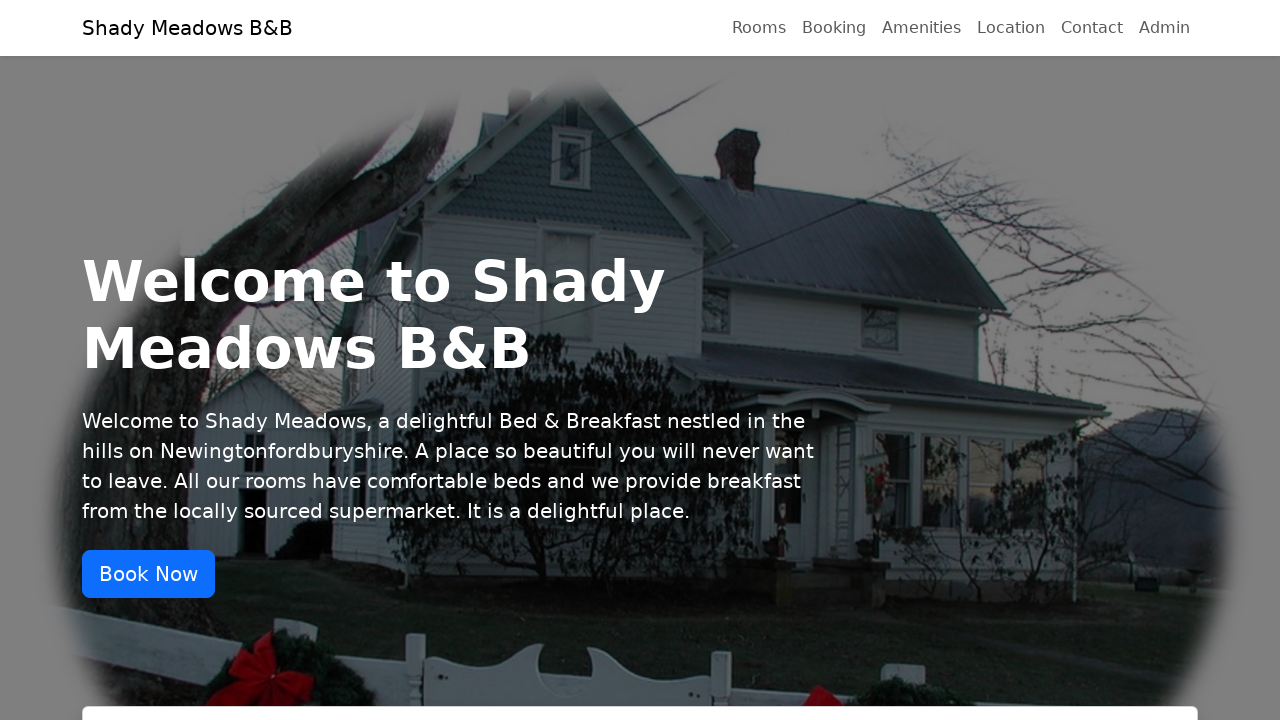

Clicked Contact link to navigate to contact page at (1092, 28) on text=Contact
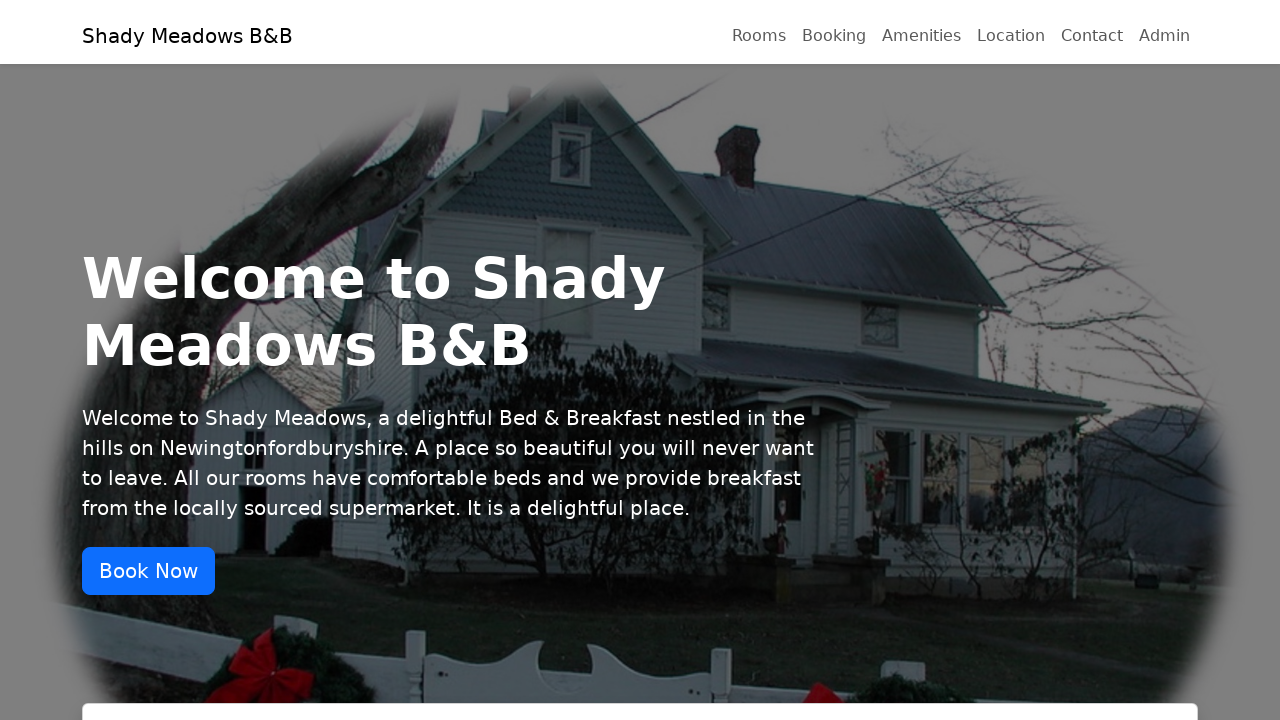

Filled name field with 'John Smith' on #name
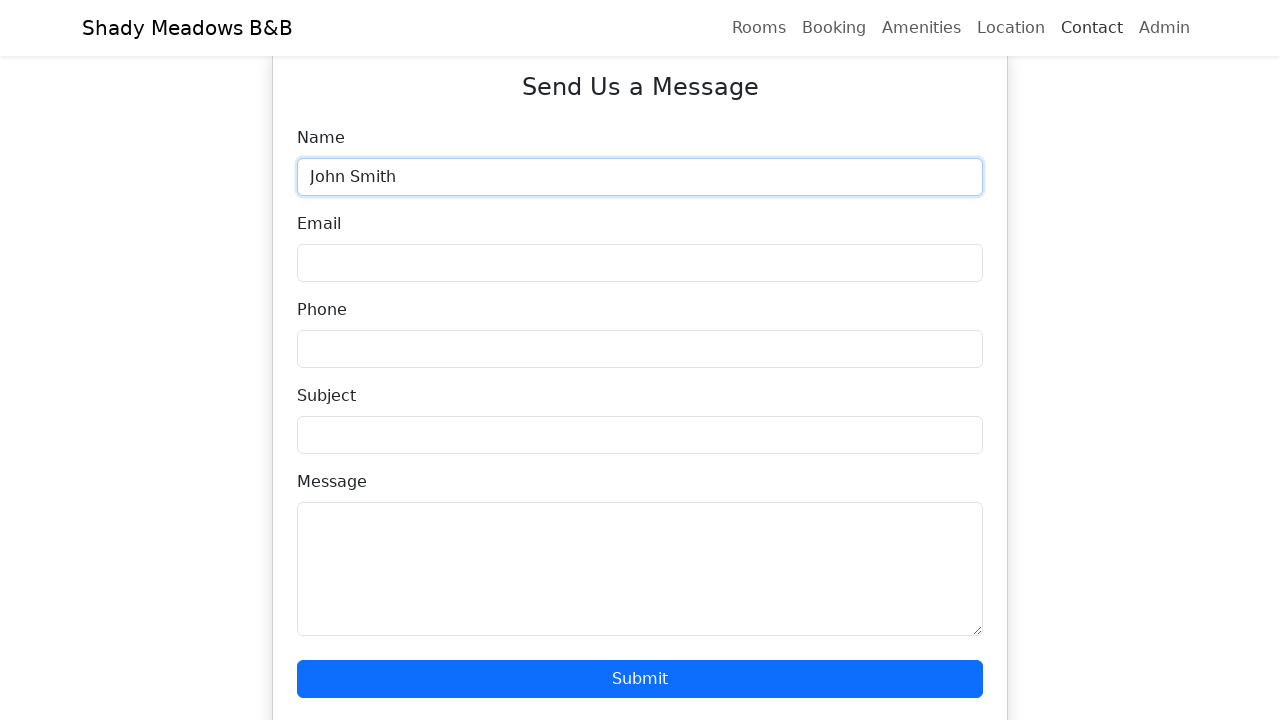

Filled email field with 'john.smith@example.com' on #email
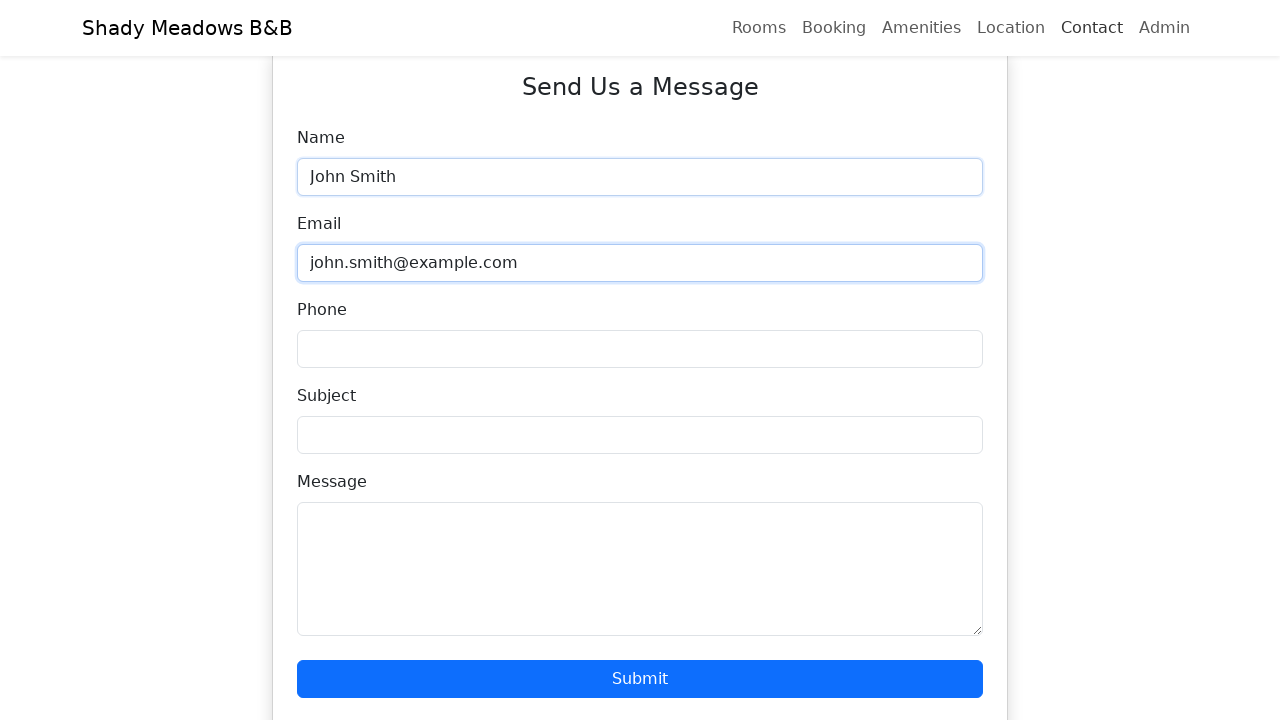

Filled phone field with '555-123-4567' on #phone
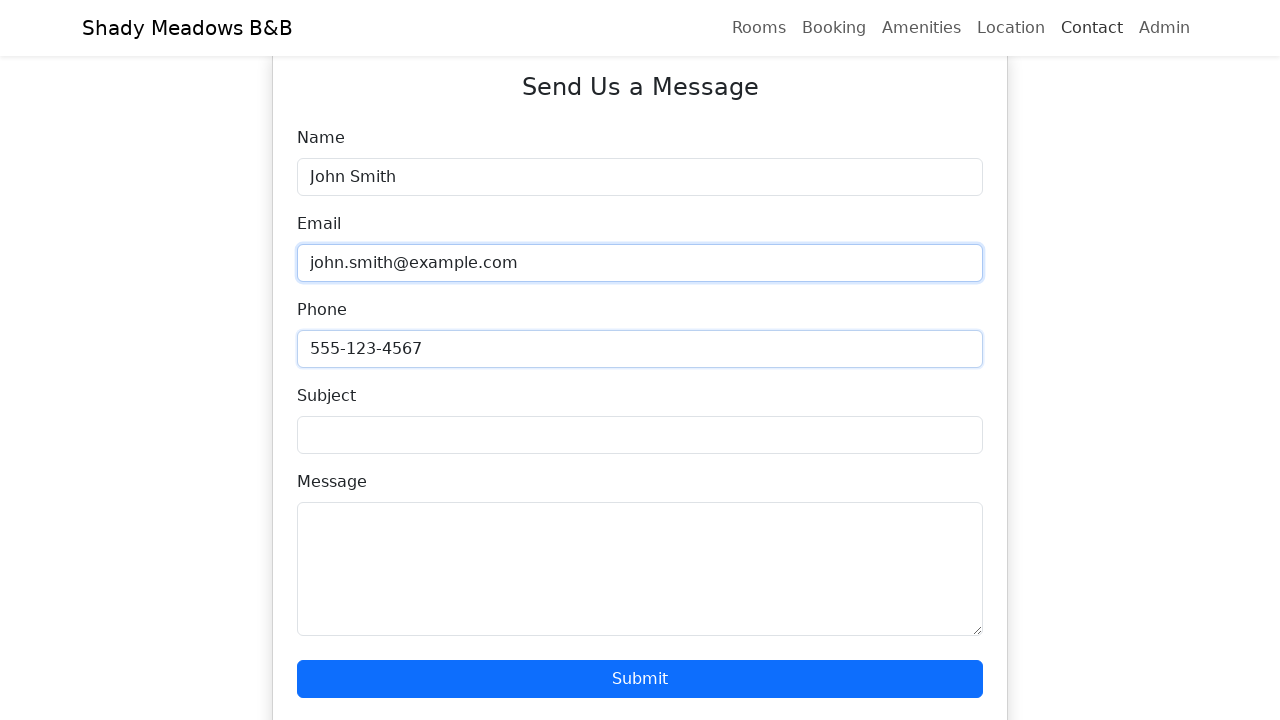

Filled subject field with 'Room Inquiry' on #subject
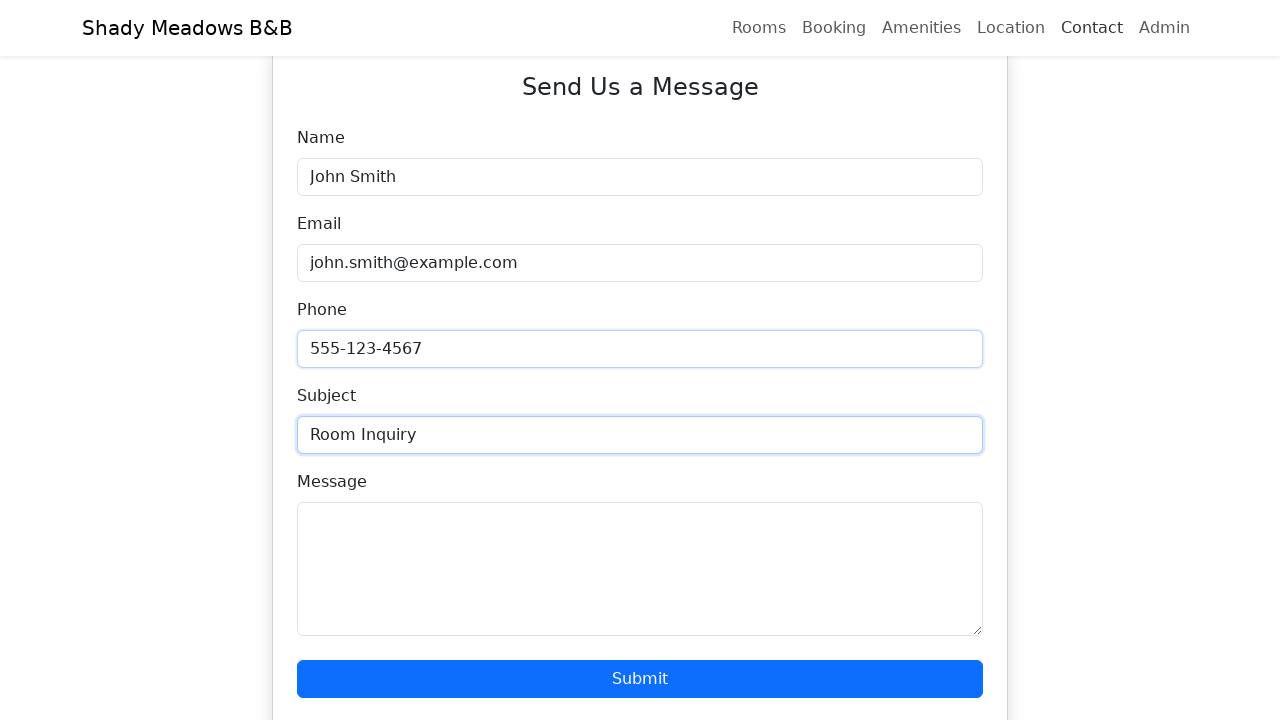

Filled description field with room availability inquiry message on #description
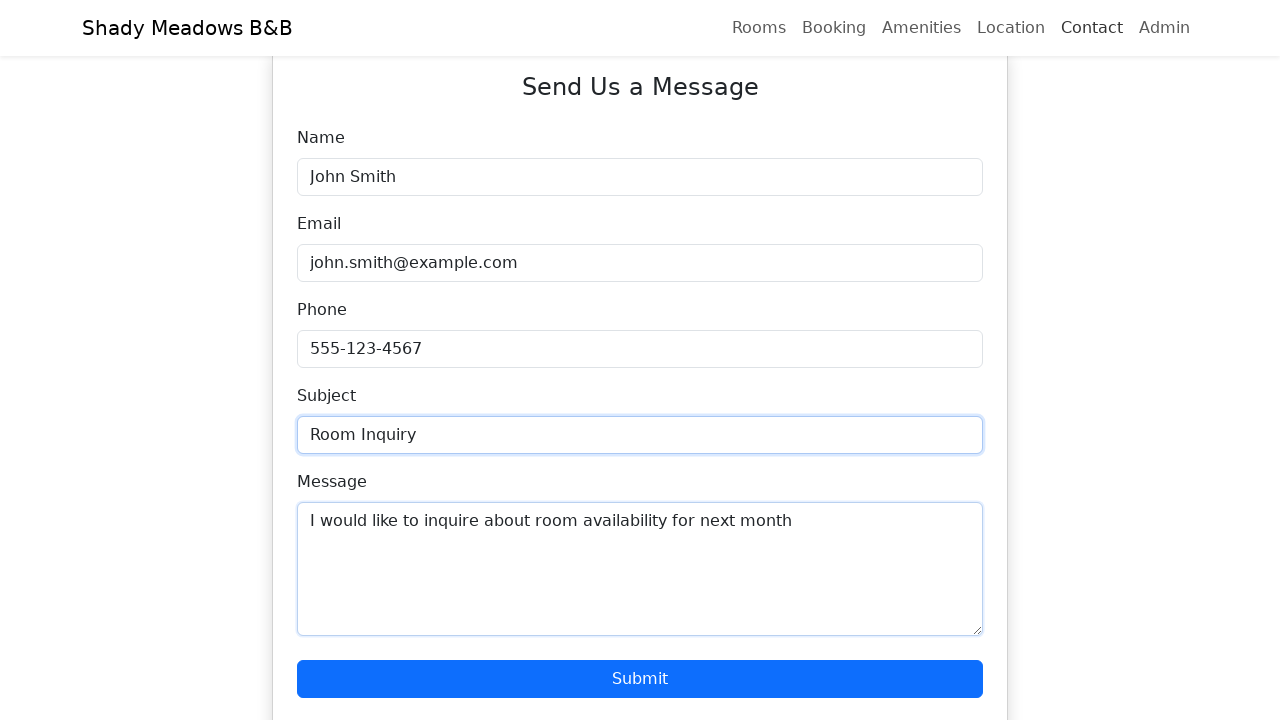

Clicked Submit button to submit contact form at (640, 679) on xpath=//button[text()='Submit']
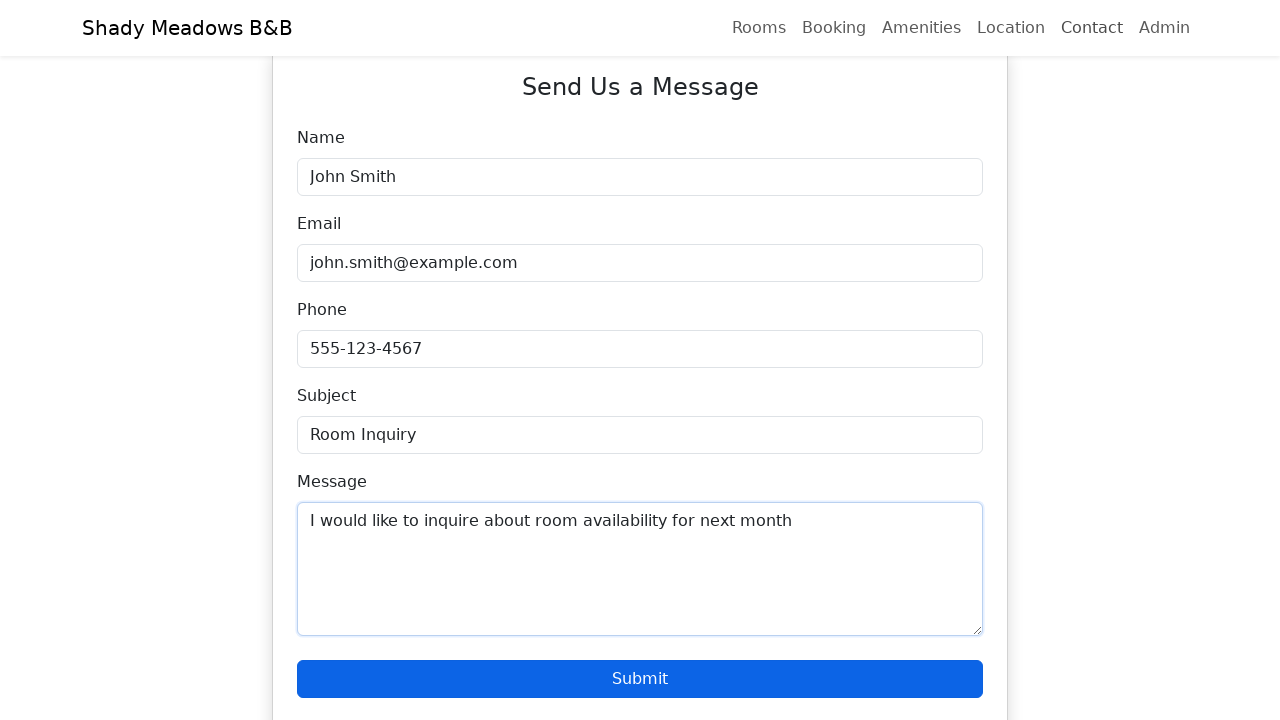

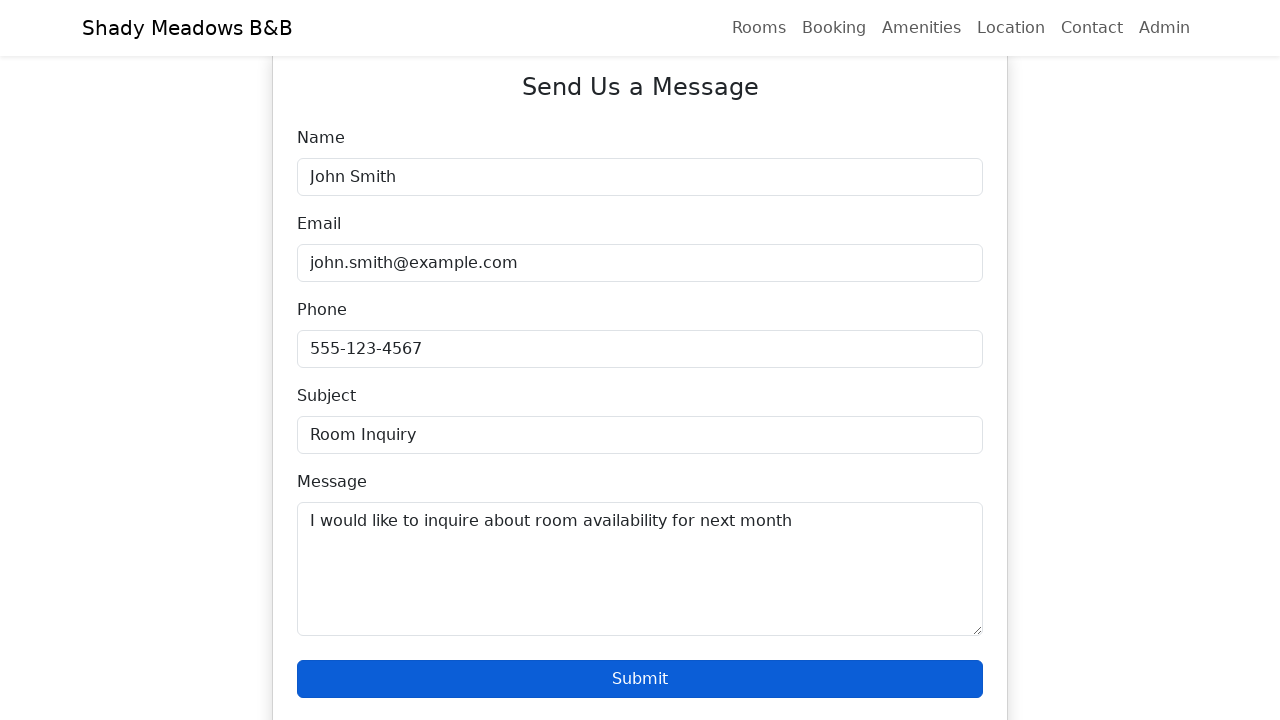